Tests radio button selection on DemoQA by clicking on the Yes radio option.

Starting URL: https://demoqa.com/

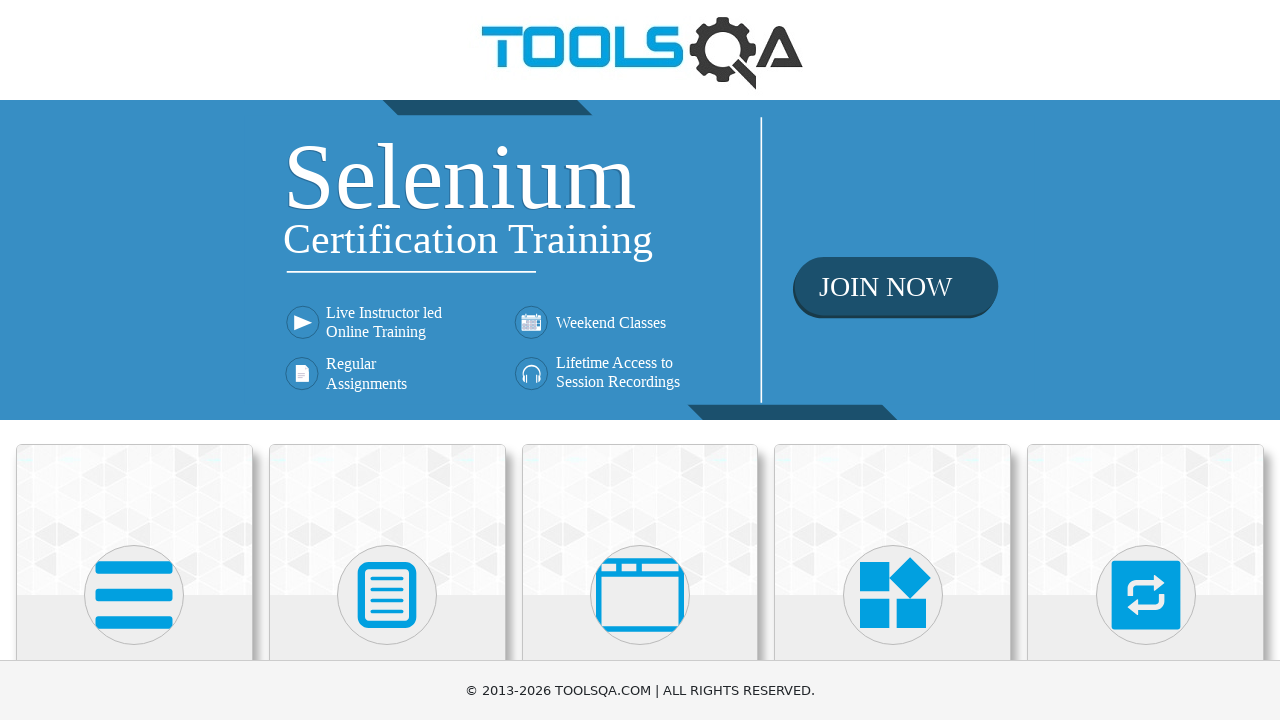

Clicked on Elements menu at (134, 360) on xpath=//h5[text()='Elements']
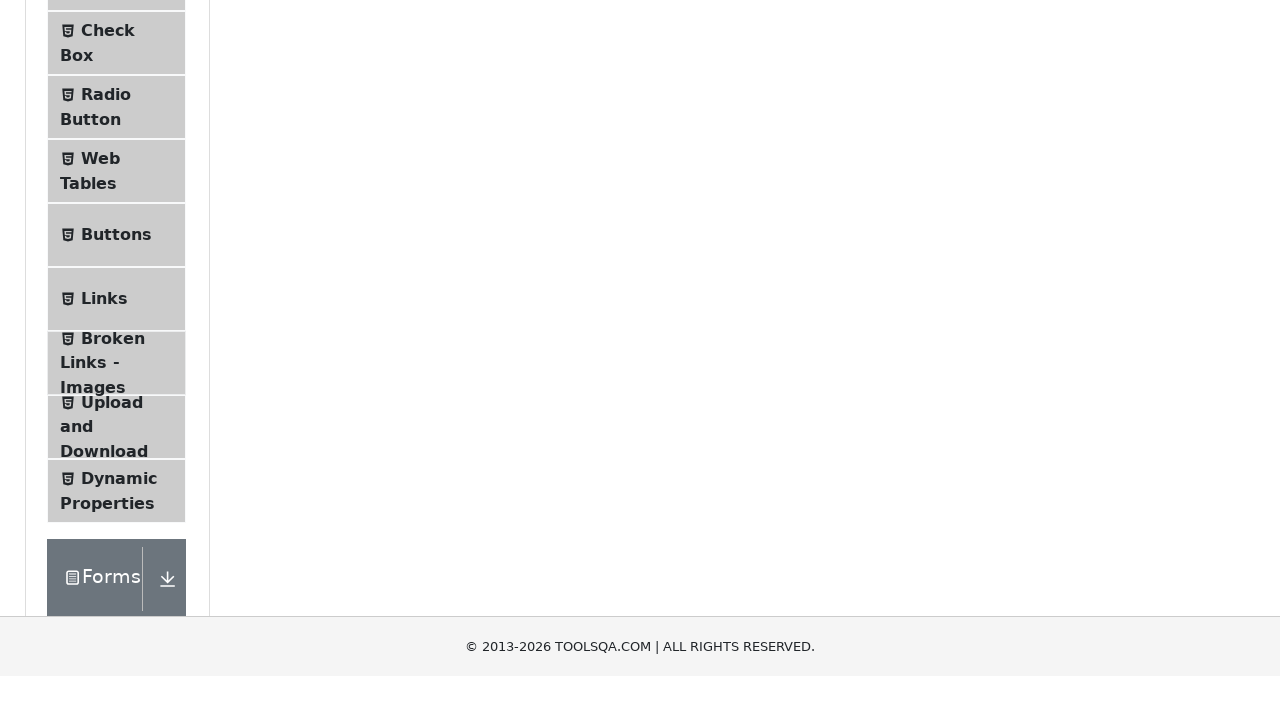

Clicked on Radio Button submenu at (106, 376) on xpath=//span[text()='Radio Button']
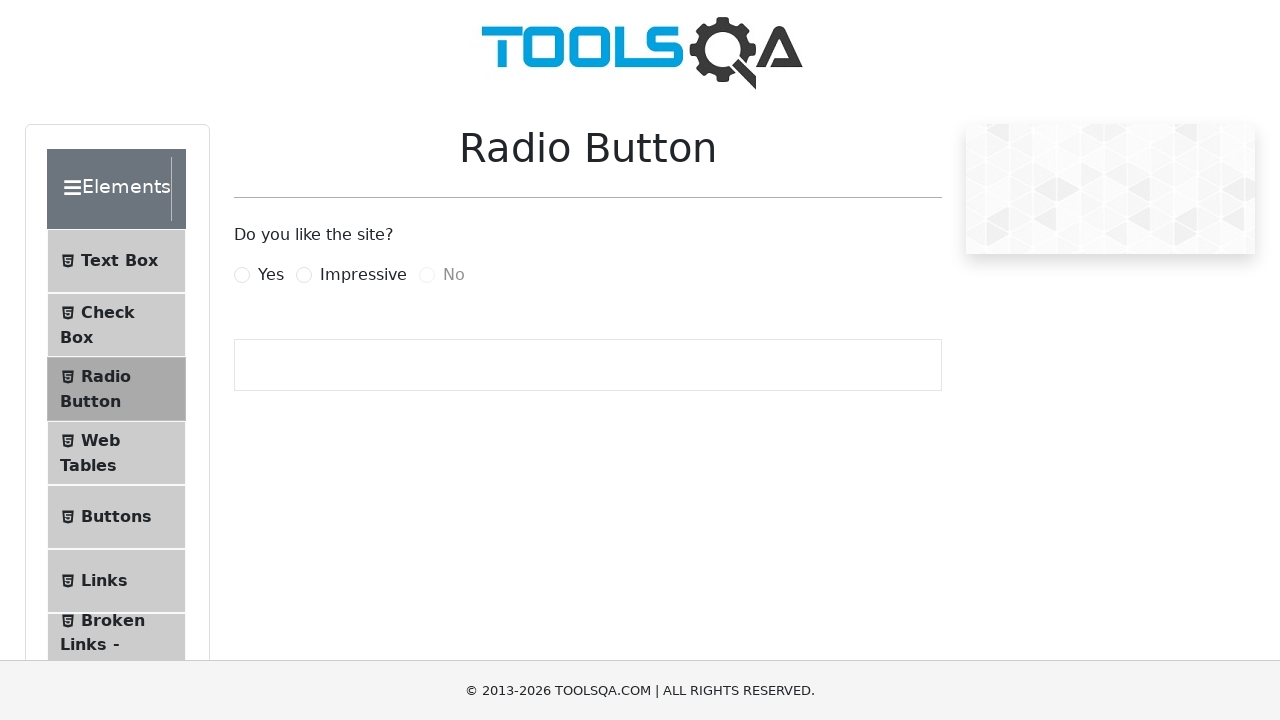

Clicked on Yes radio button option at (271, 275) on label[for='yesRadio']
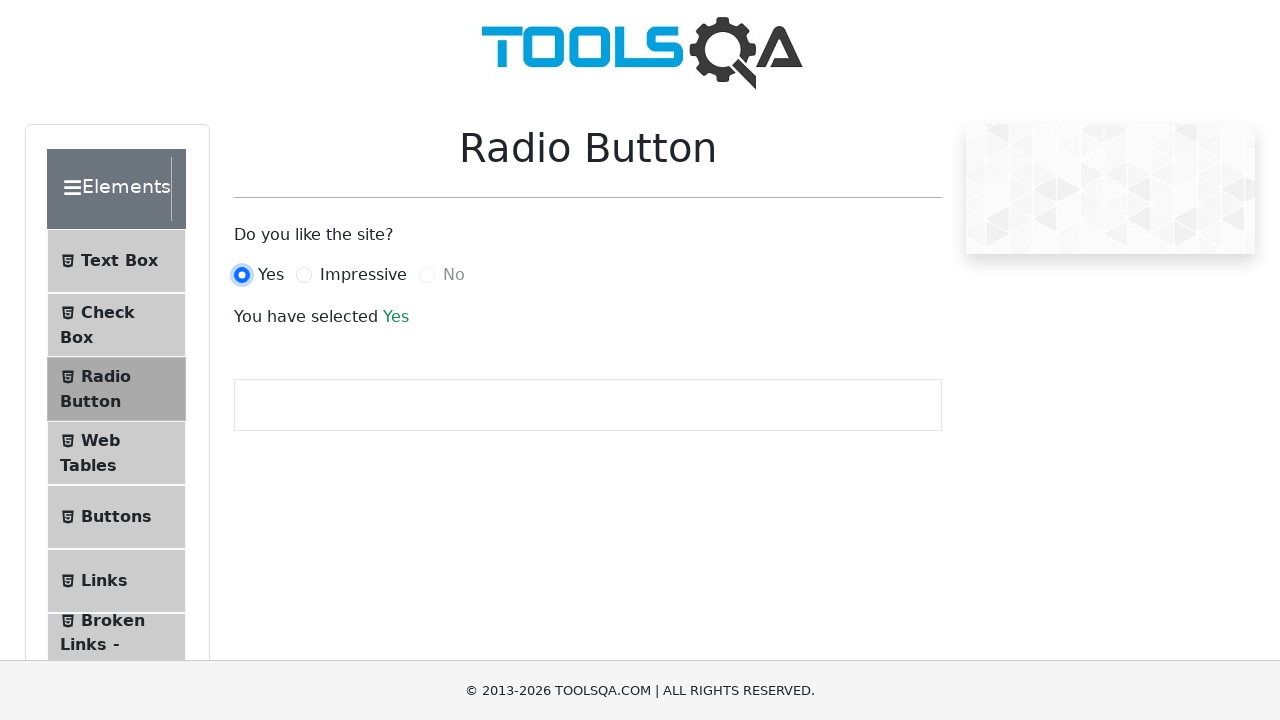

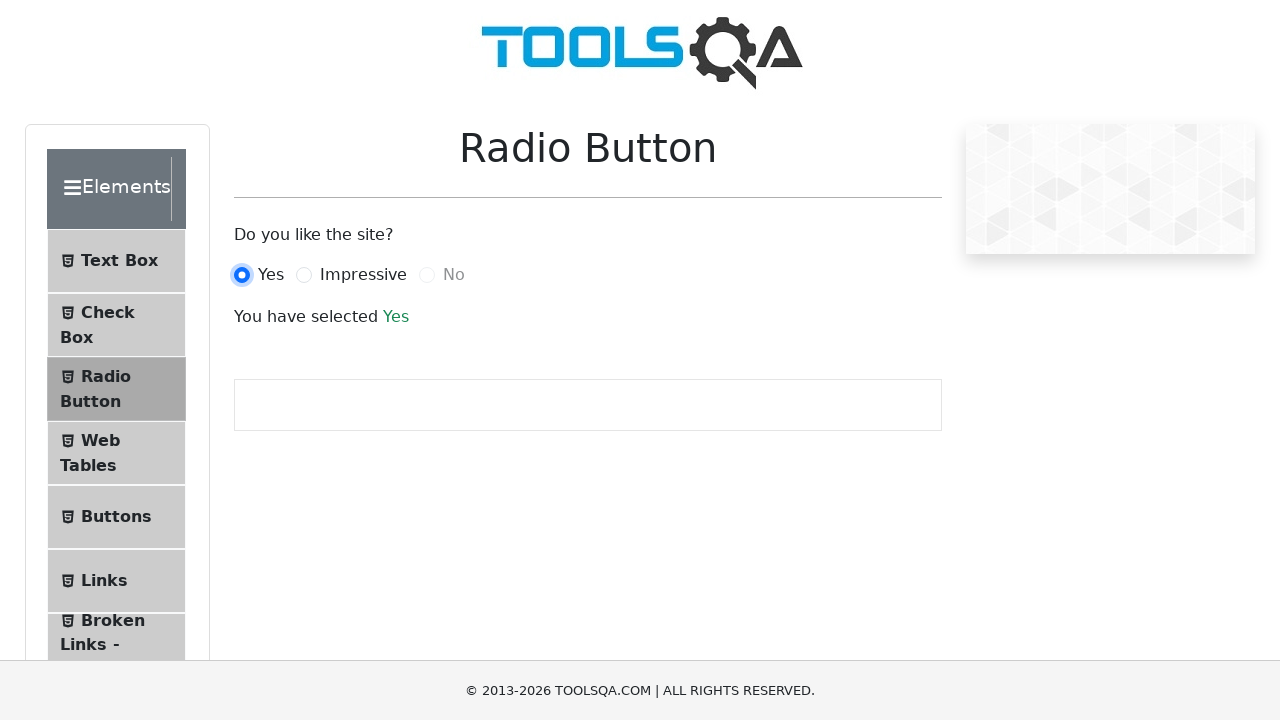